Tests maximizing the browser window and verifies the window dimensions are approximately equal to the screen size

Starting URL: http://www.compendiumdev.co.uk/selenium/bounce.html

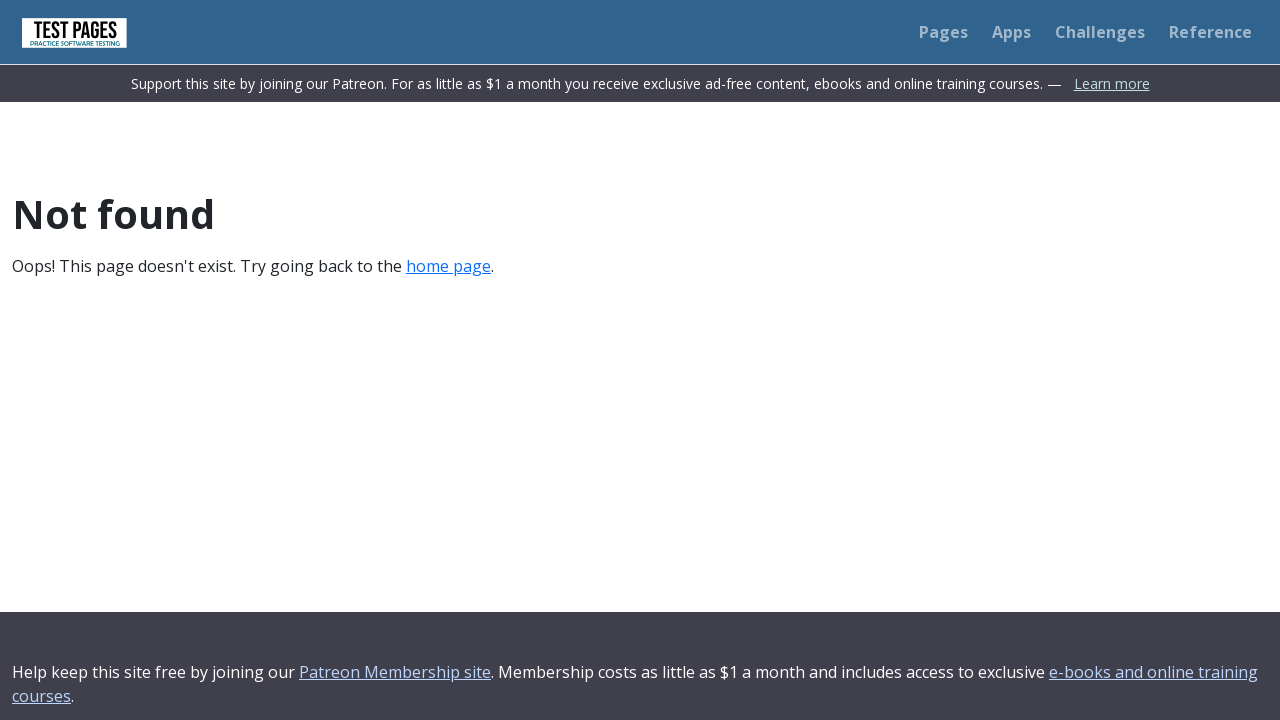

Navigated to bounce.html test page
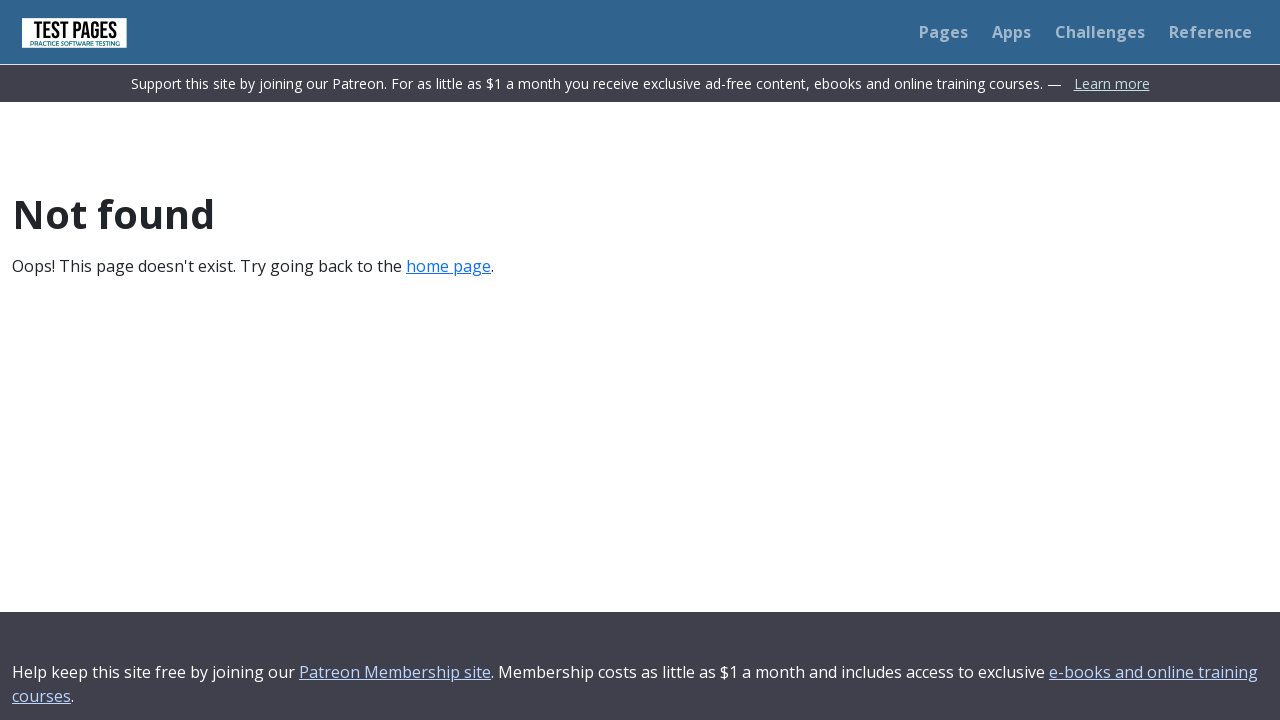

Set viewport size to 1920x1080 to maximize window
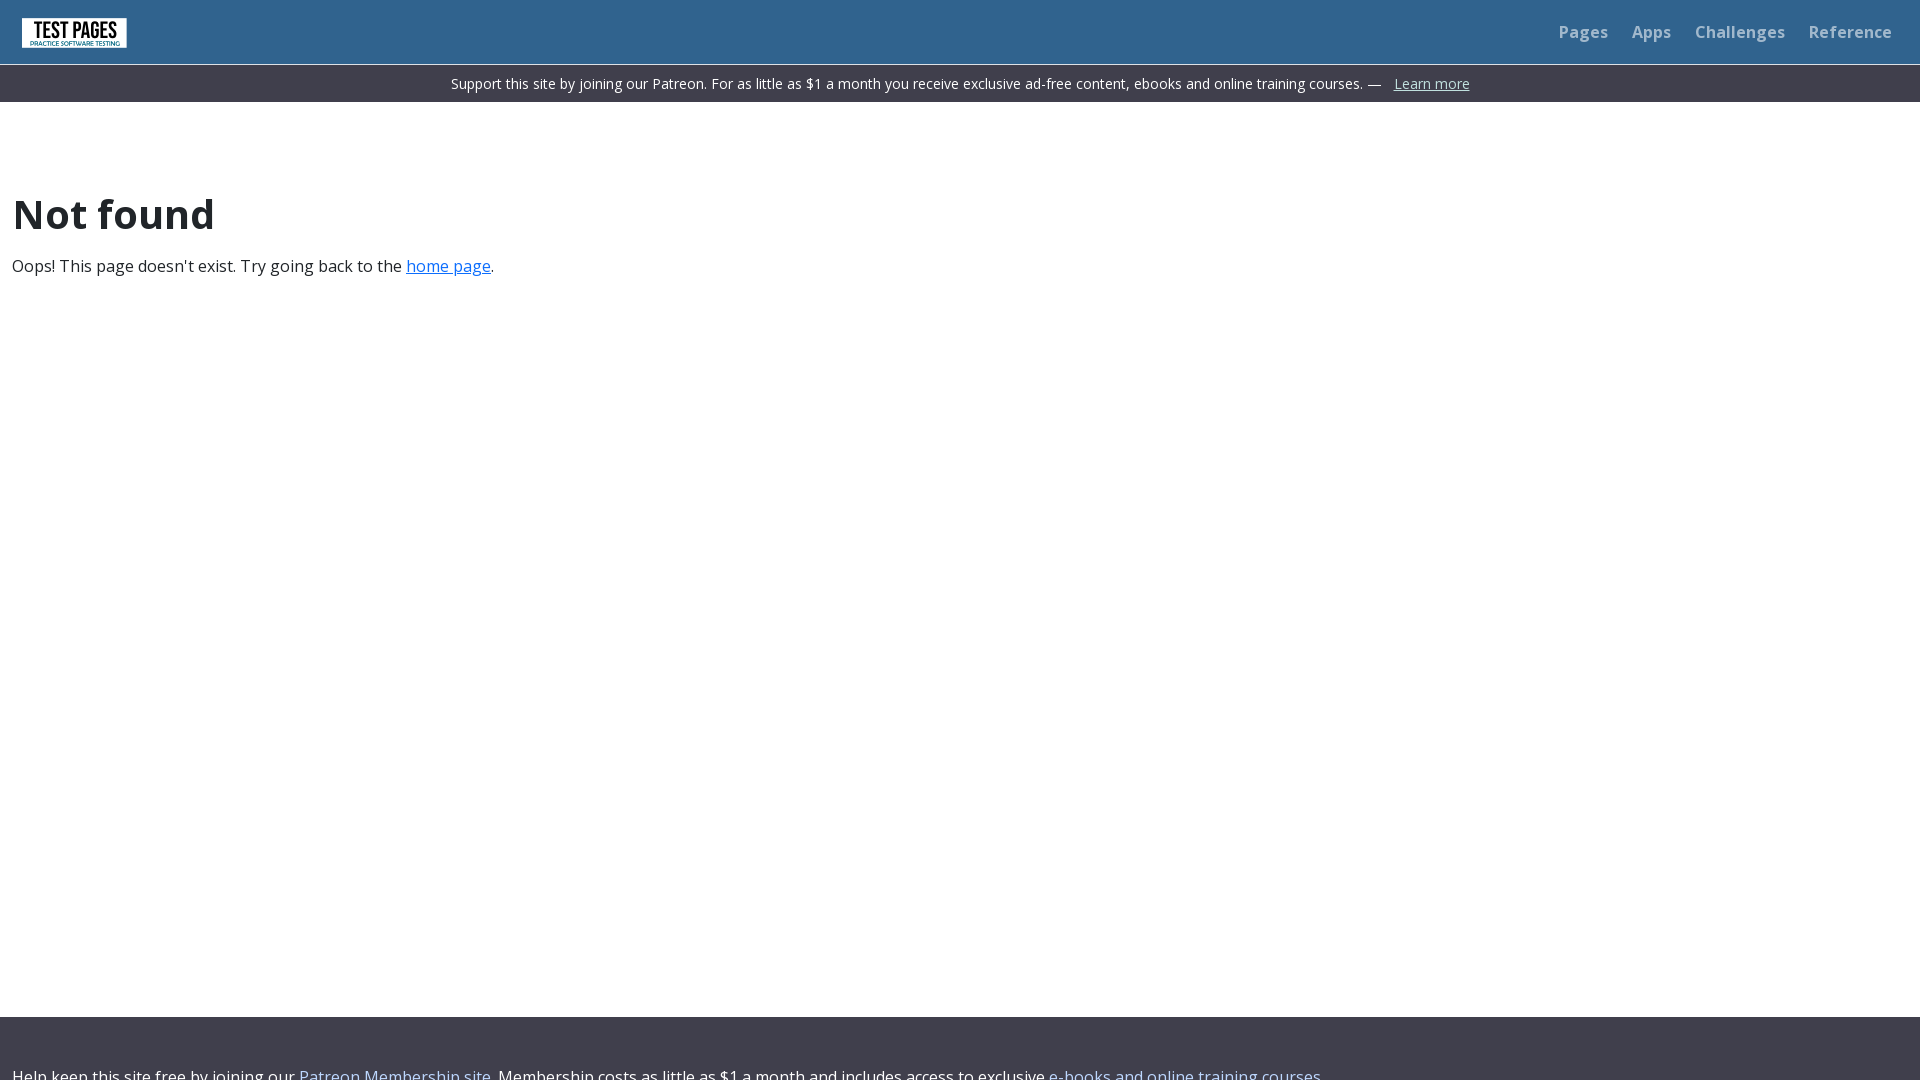

Retrieved current viewport size
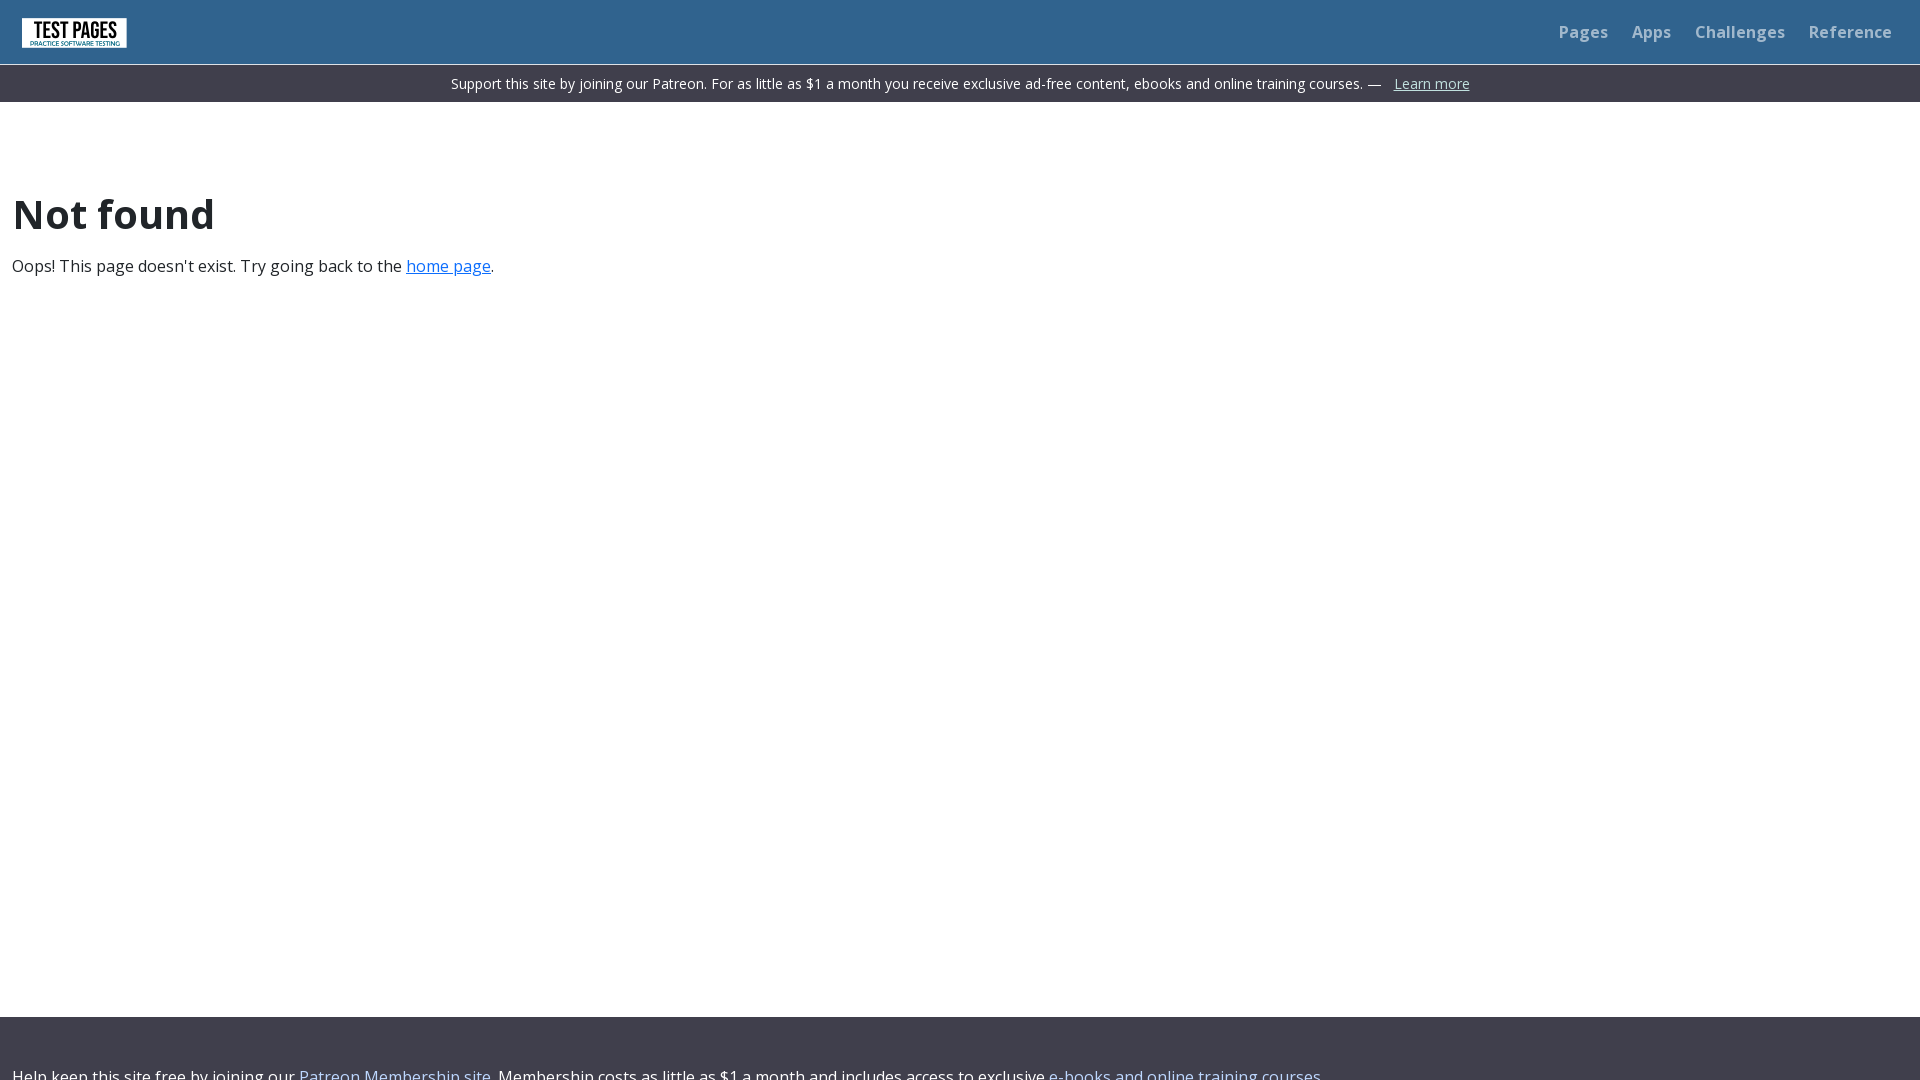

Verified viewport width is greater than 800px
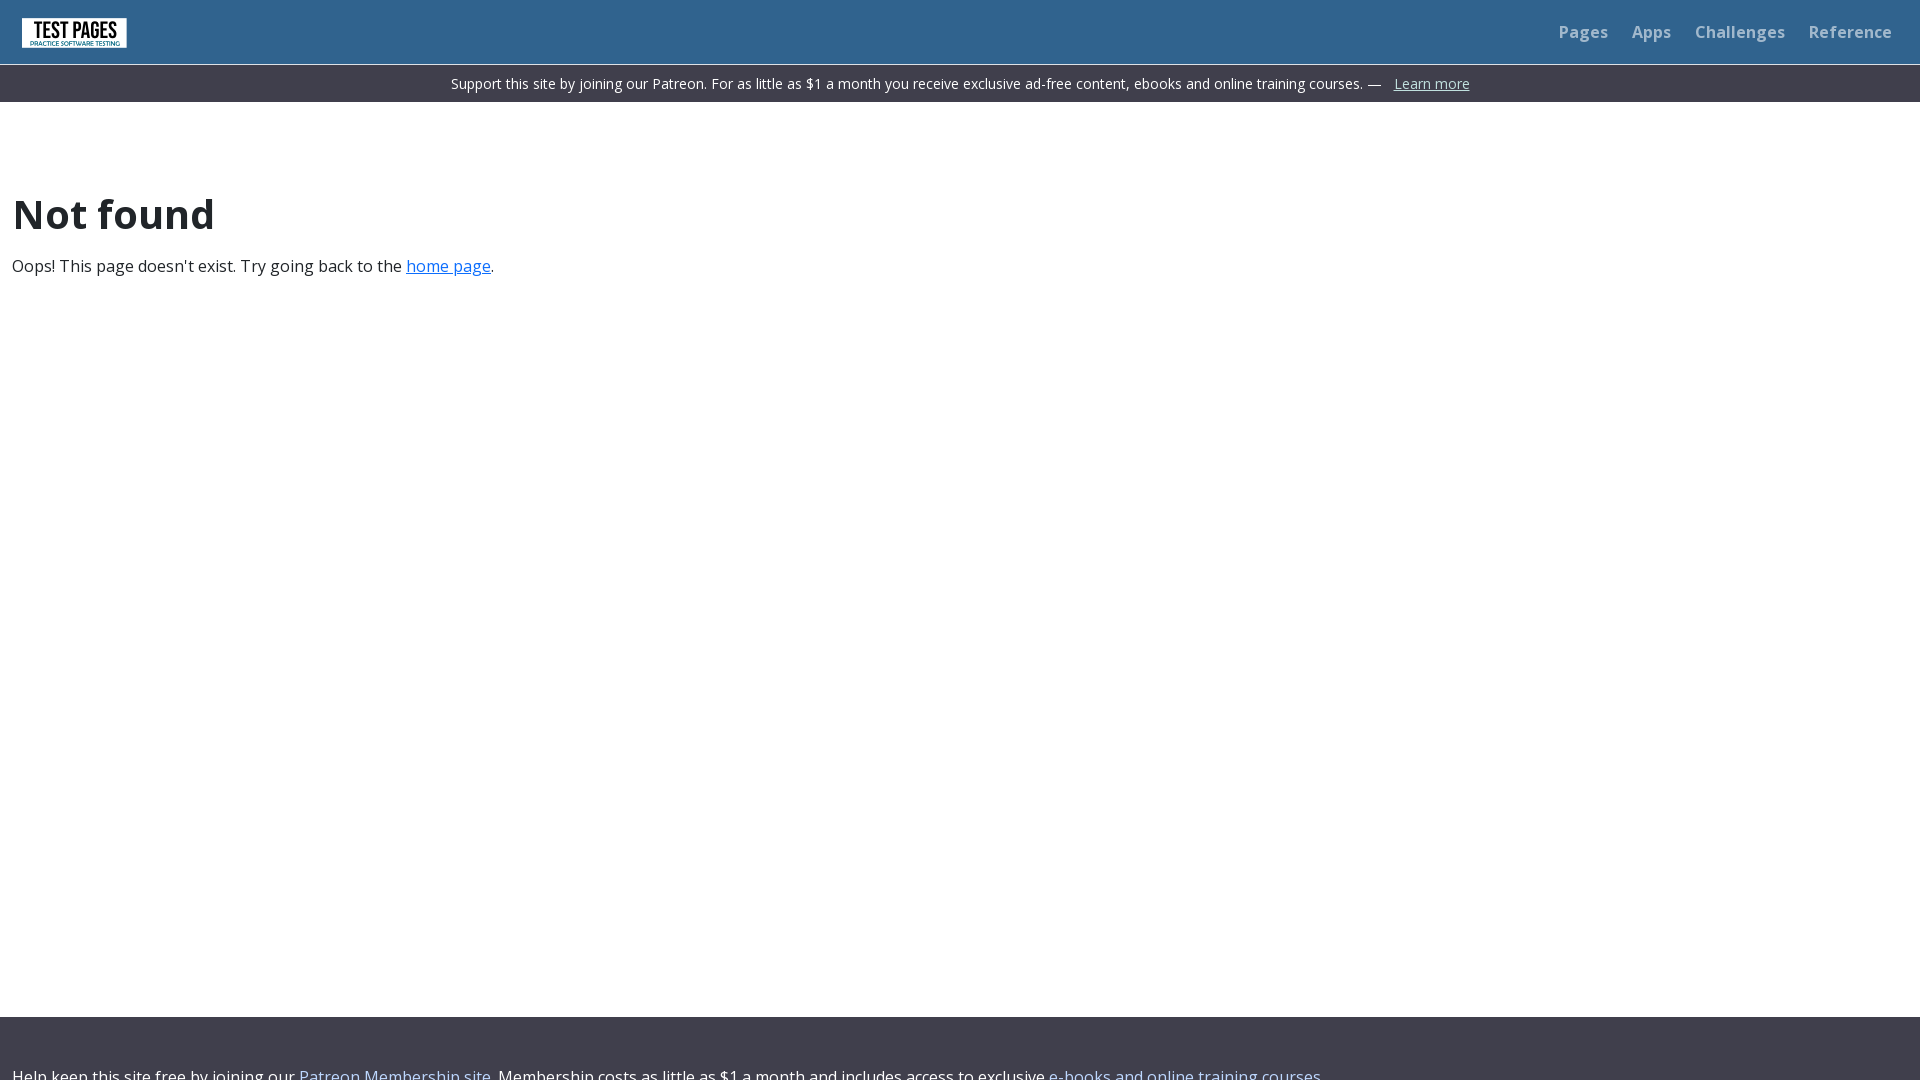

Verified viewport height is greater than 600px
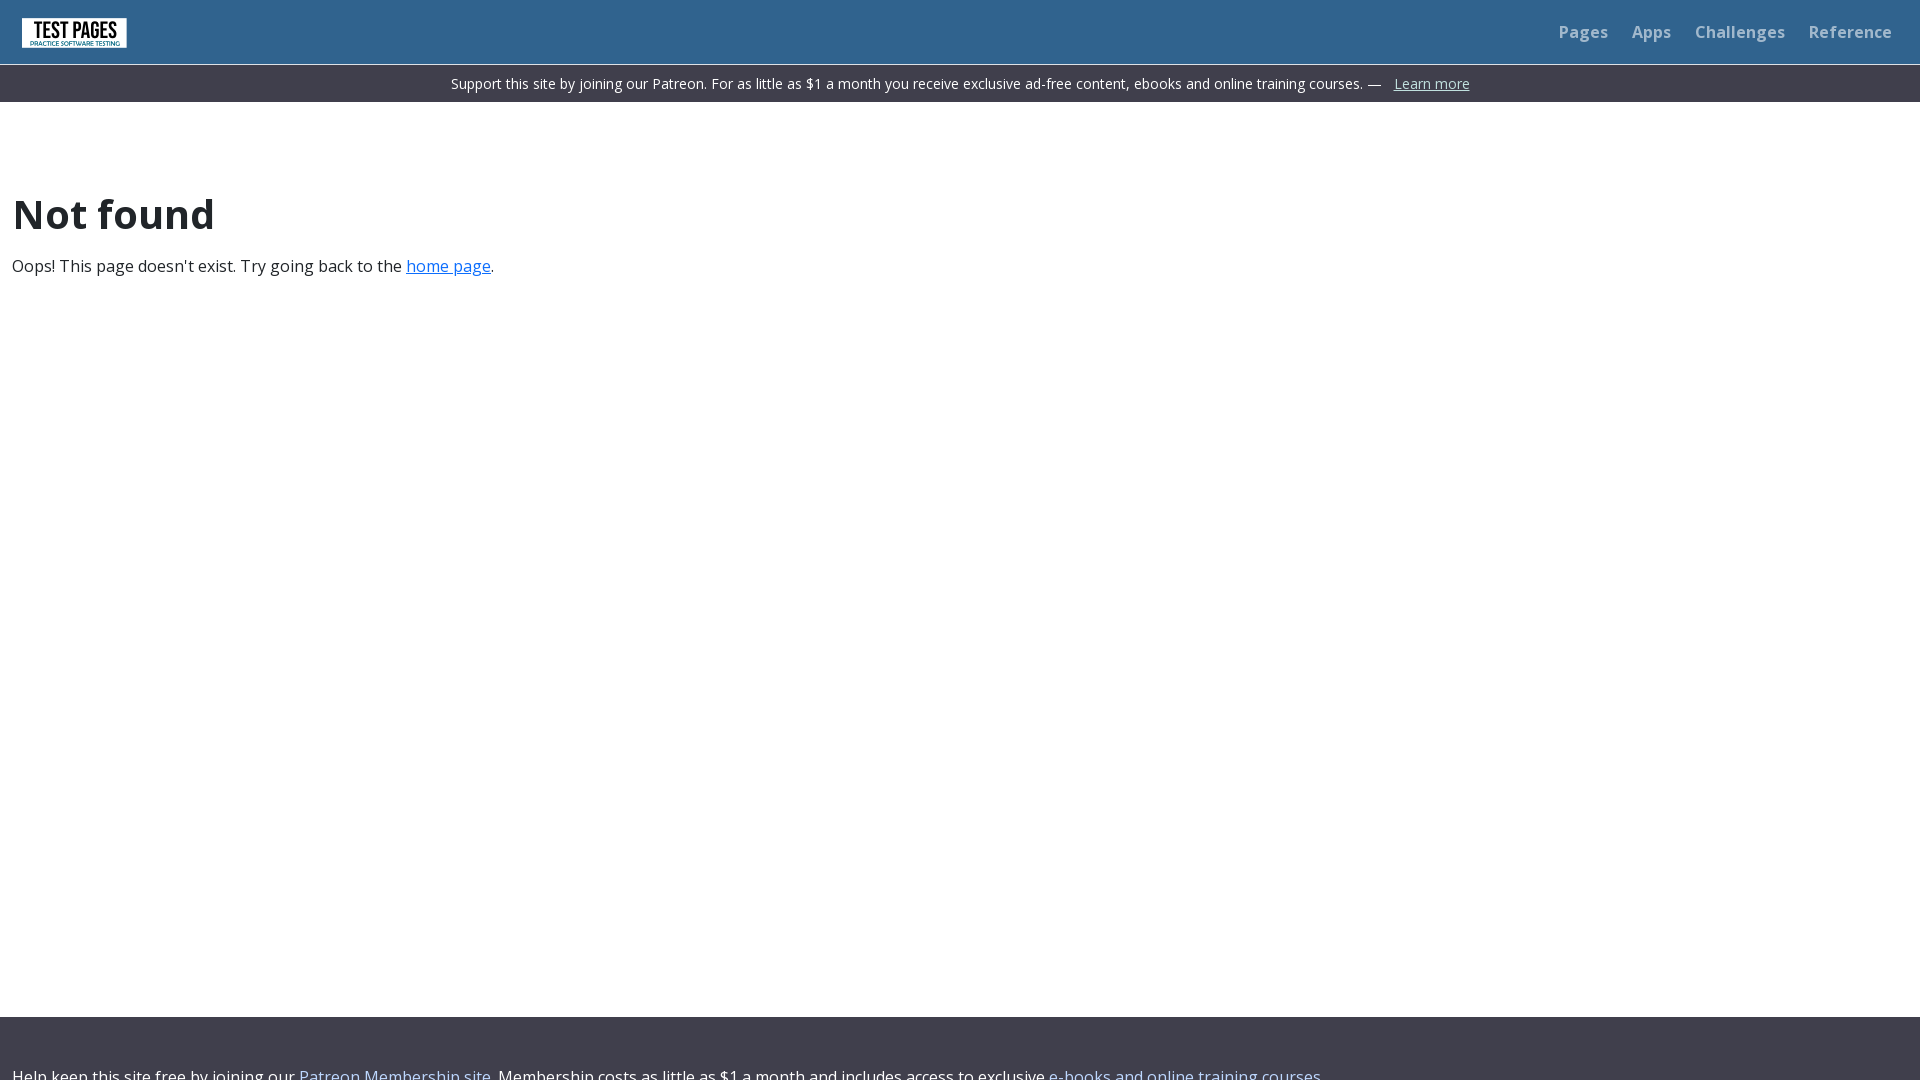

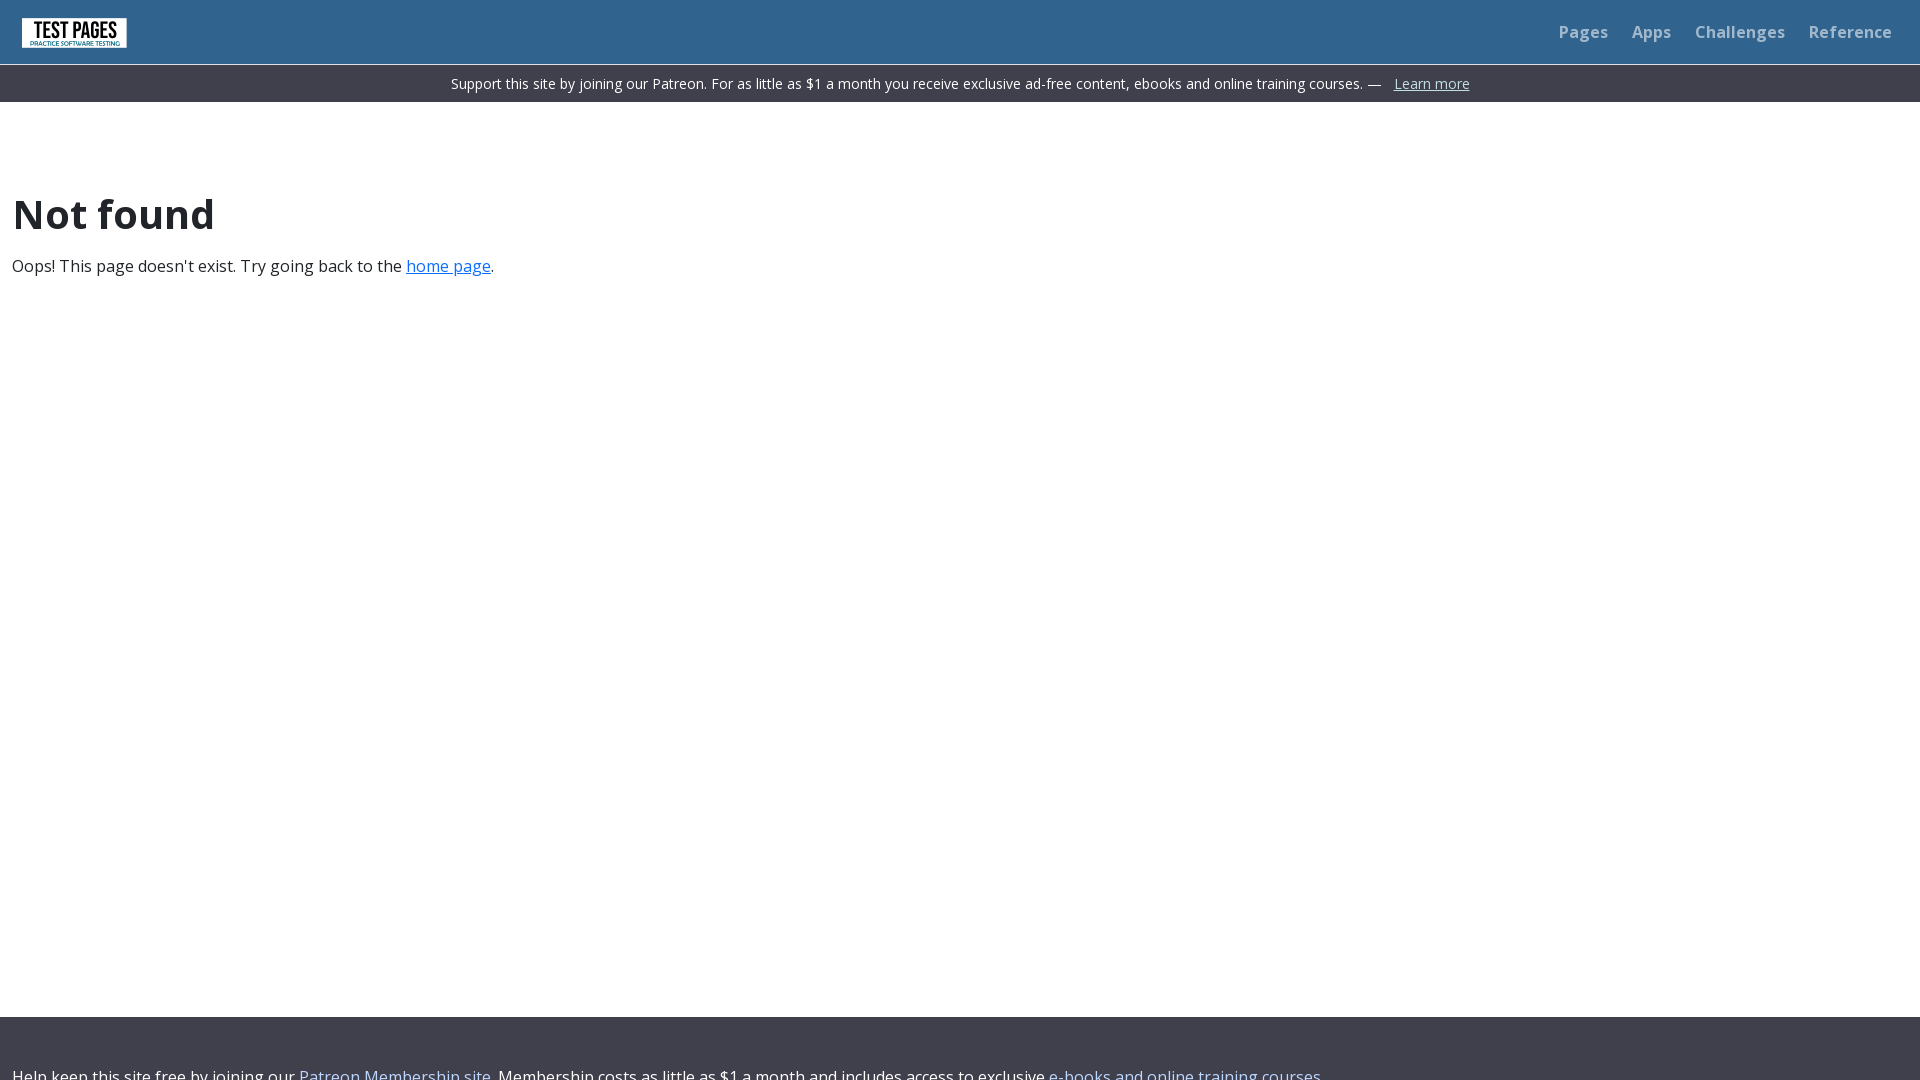